Tests number input functionality by entering a number, clicking the Result button to display it, verifying the displayed text, and then clearing the result.

Starting URL: https://kristinek.github.io/site/examples/actions

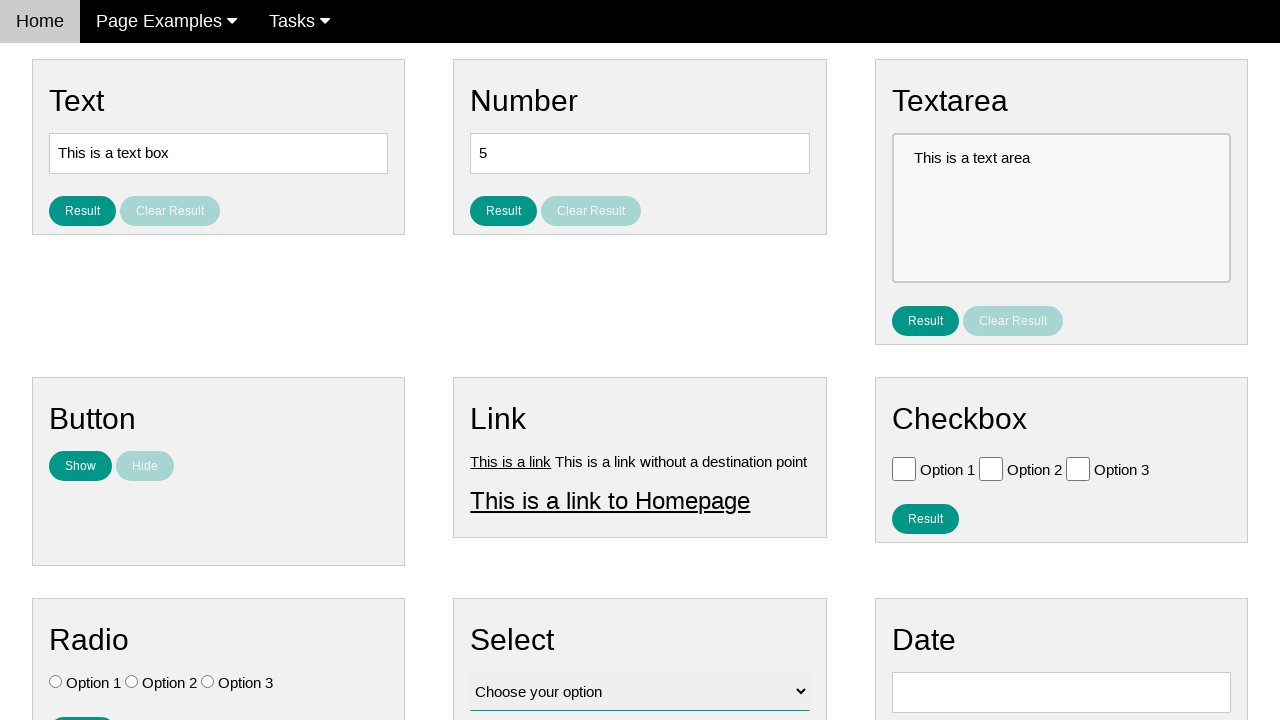

Filled number input field with '10' on #number
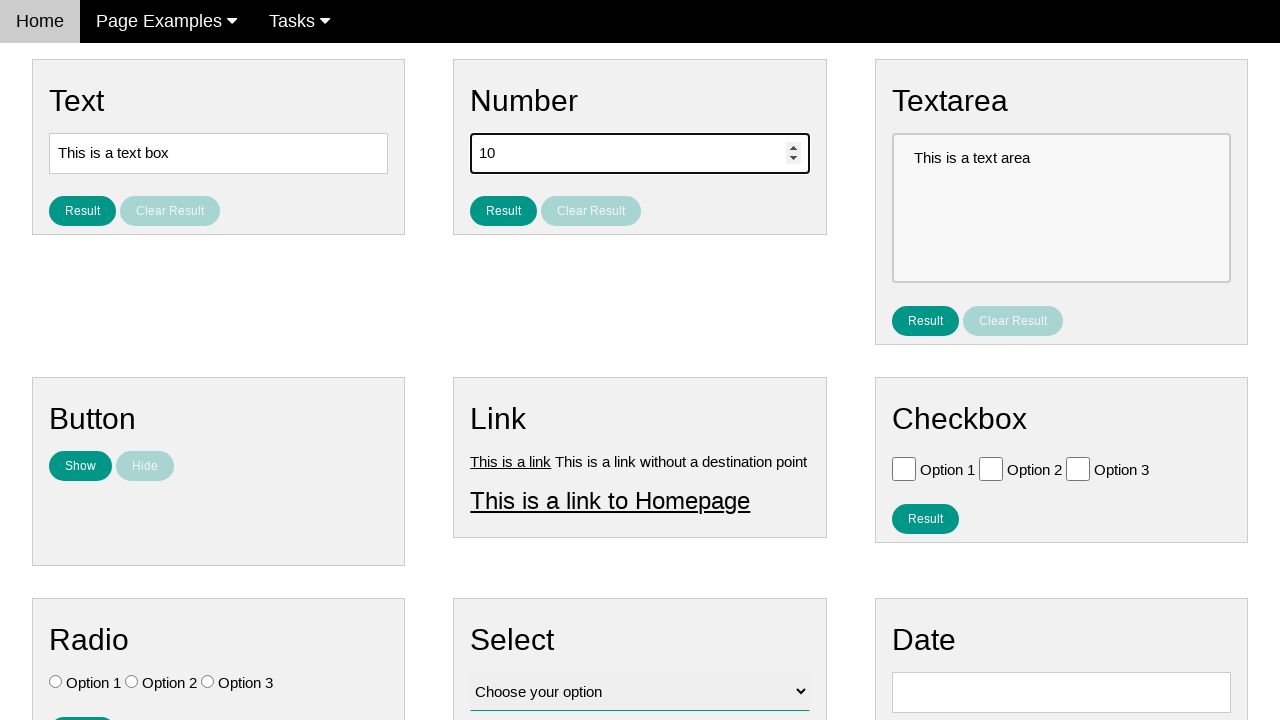

Located clear result button
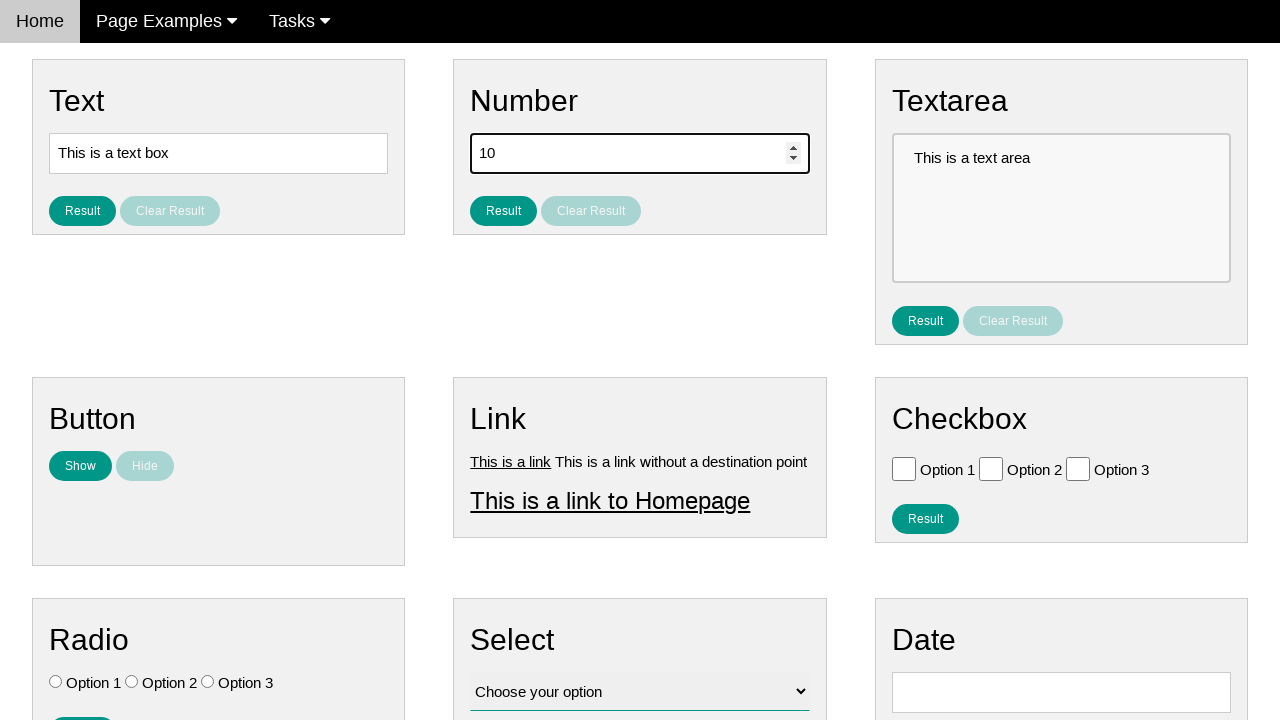

Verified clear result button is not enabled initially
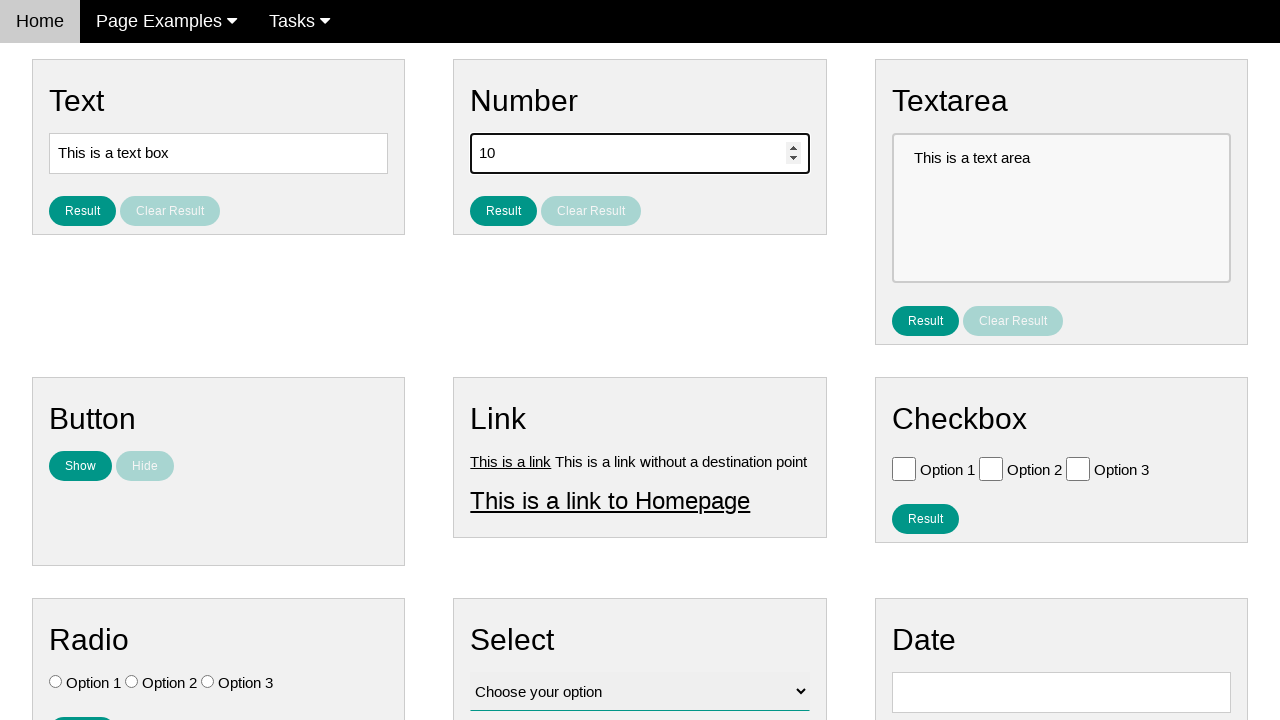

Located result text element
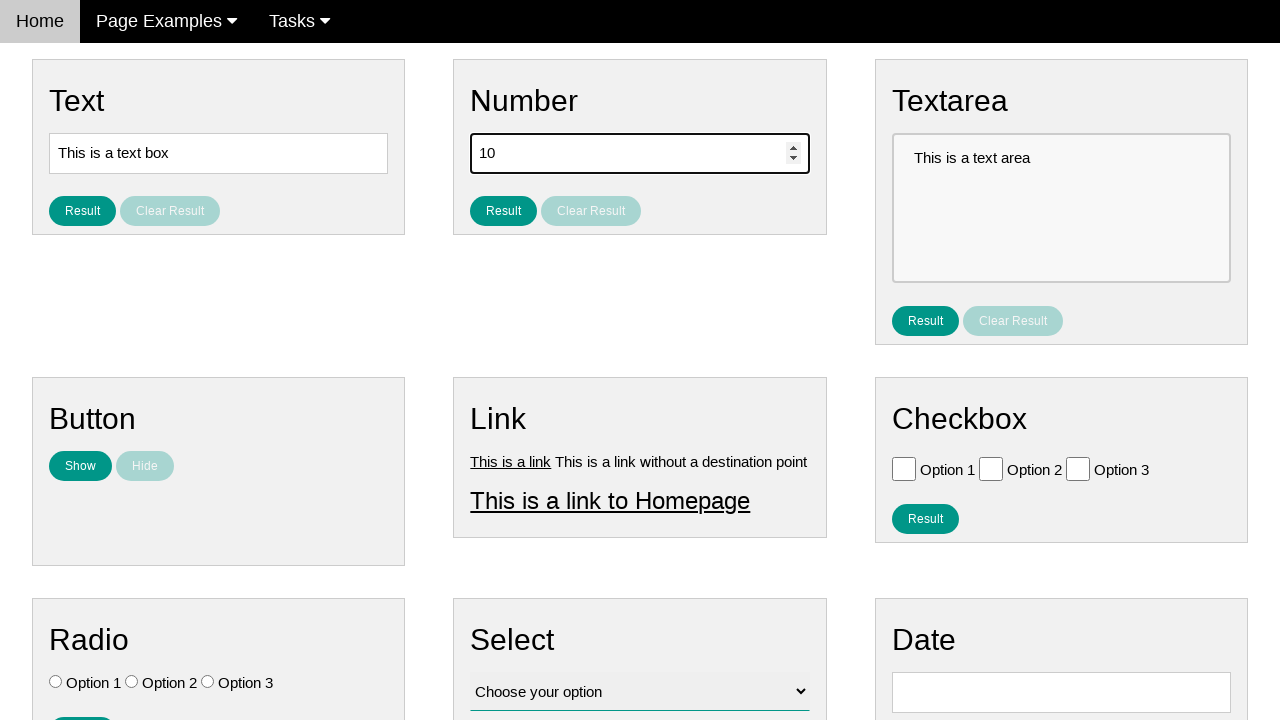

Verified result text is not visible initially
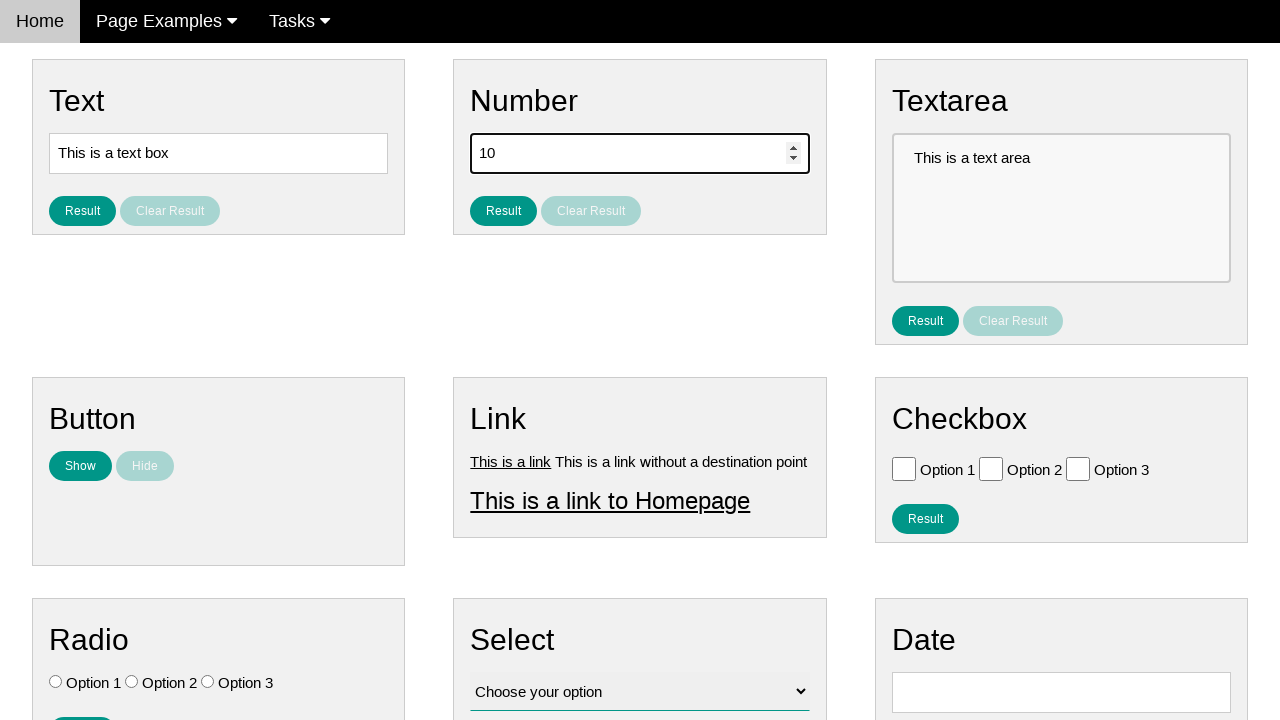

Clicked Result button to display number at (504, 211) on #result_button_number
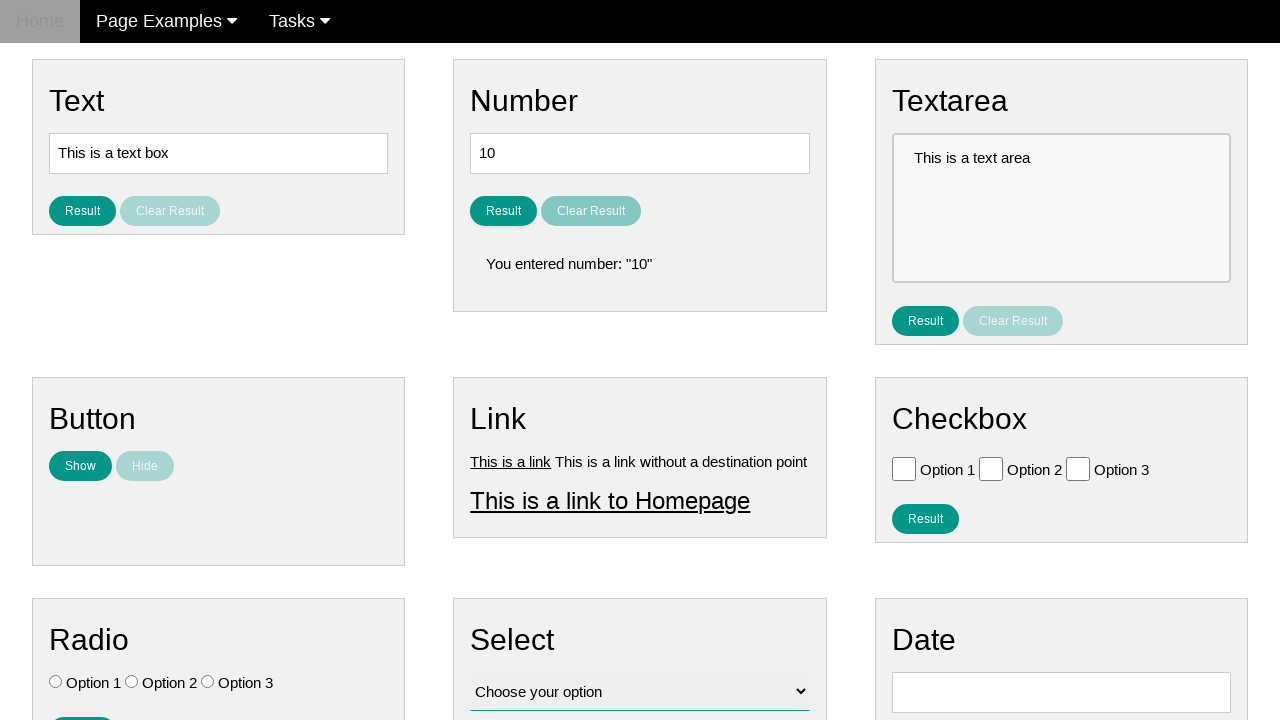

Verified result text is now visible
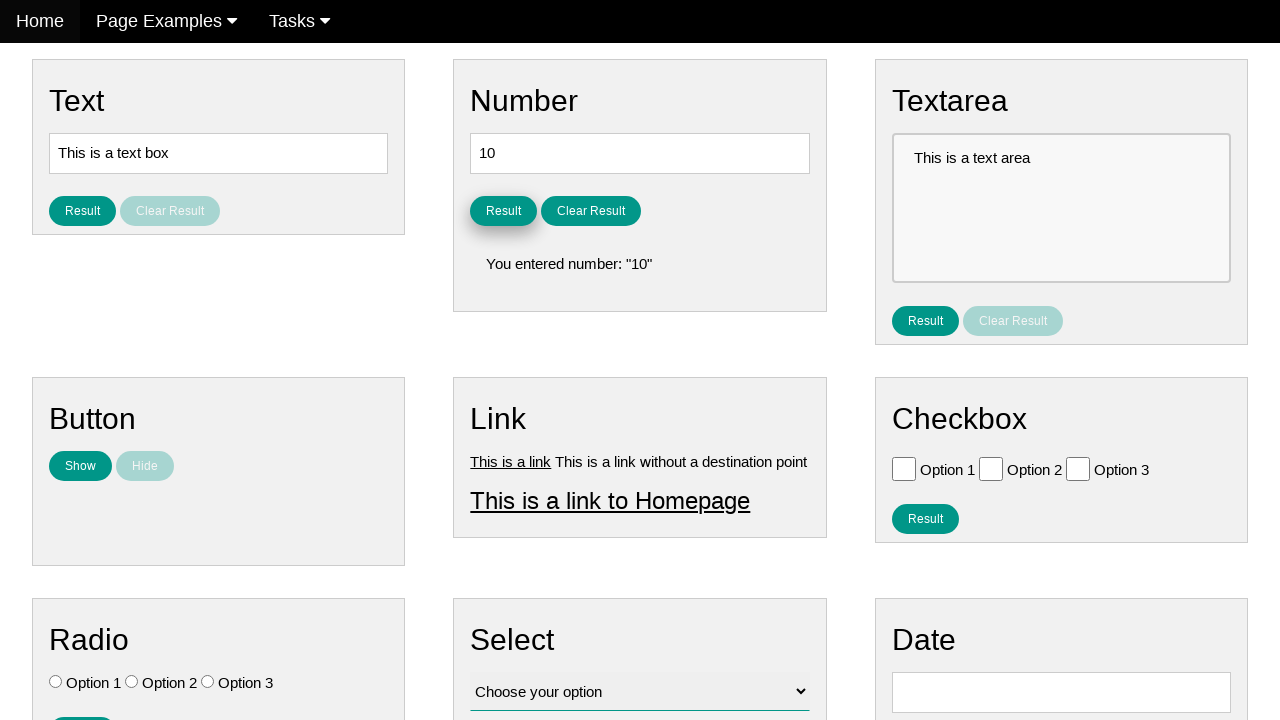

Verified correct text appears: 'You entered number: "10"'
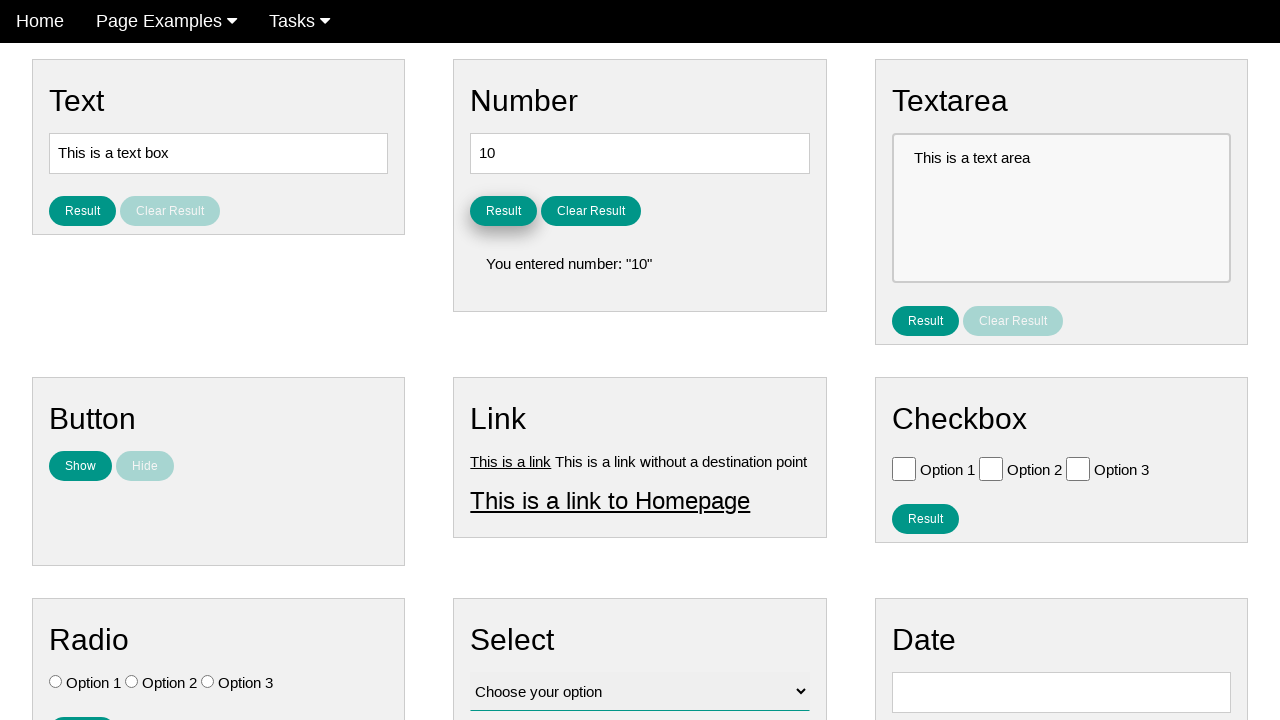

Verified clear result button is now enabled
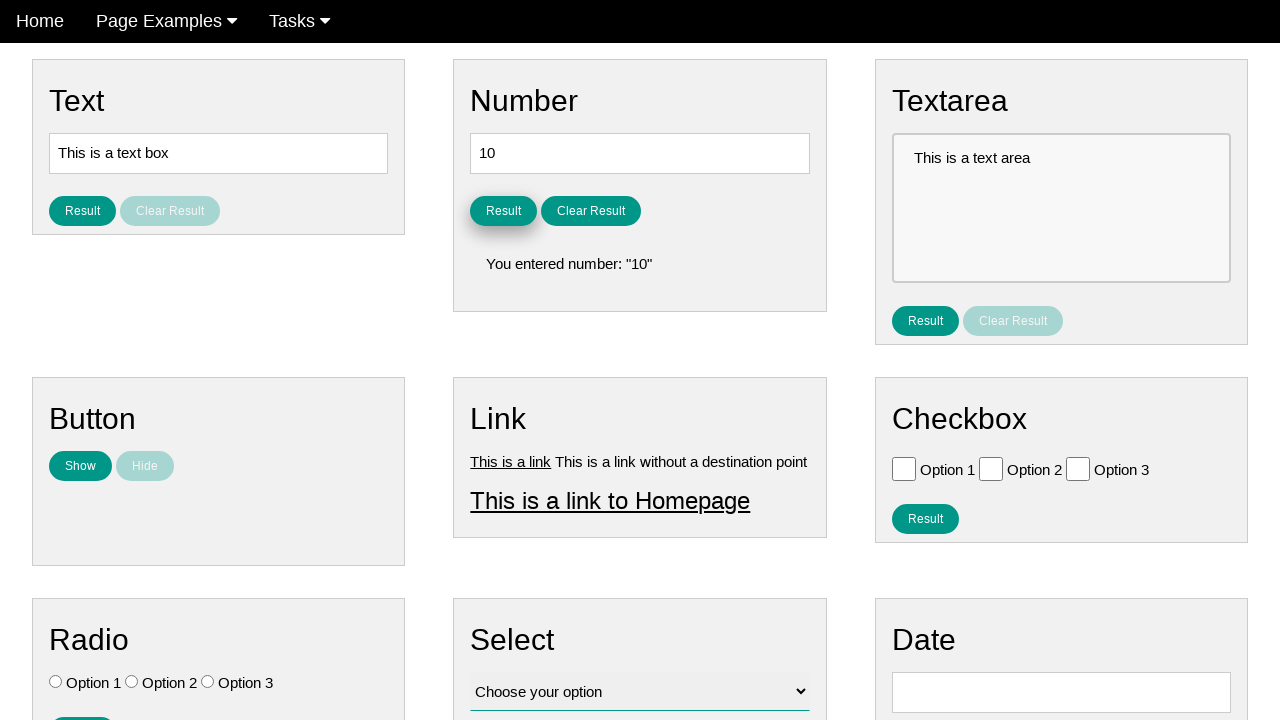

Clicked Clear Result button to clear the displayed number at (591, 211) on #clear_result_button_number
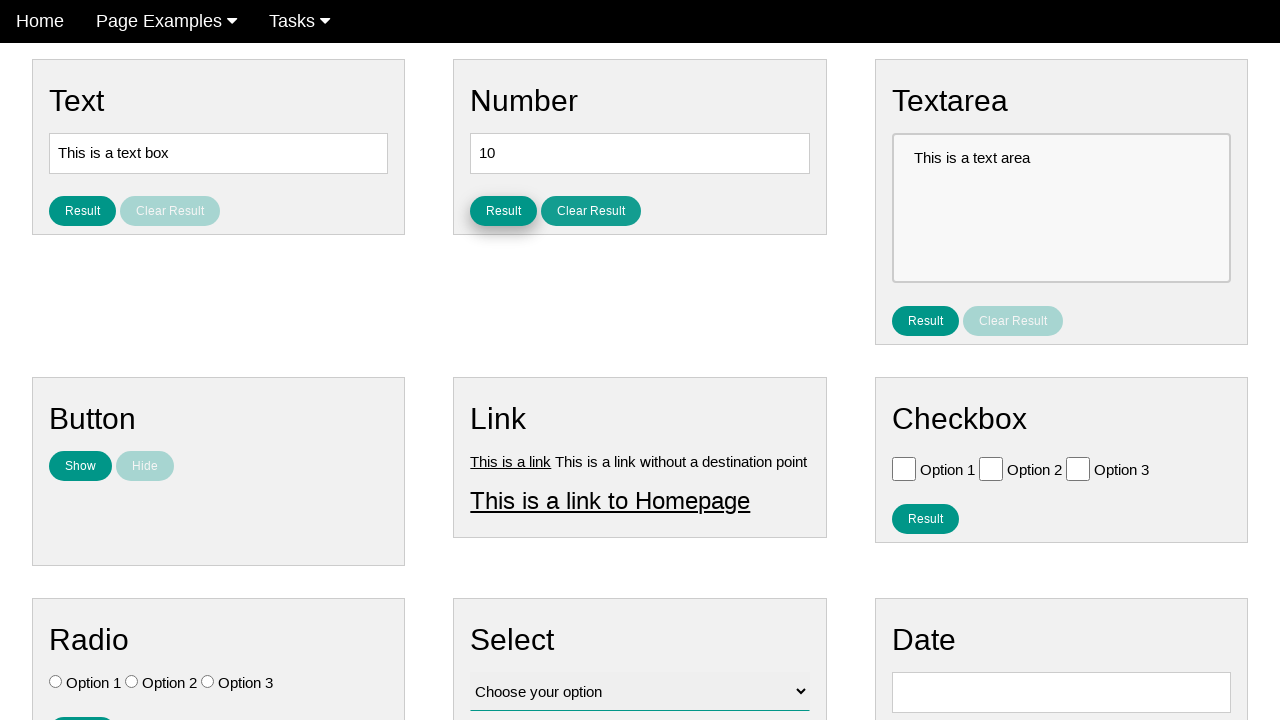

Verified result text is cleared and not visible
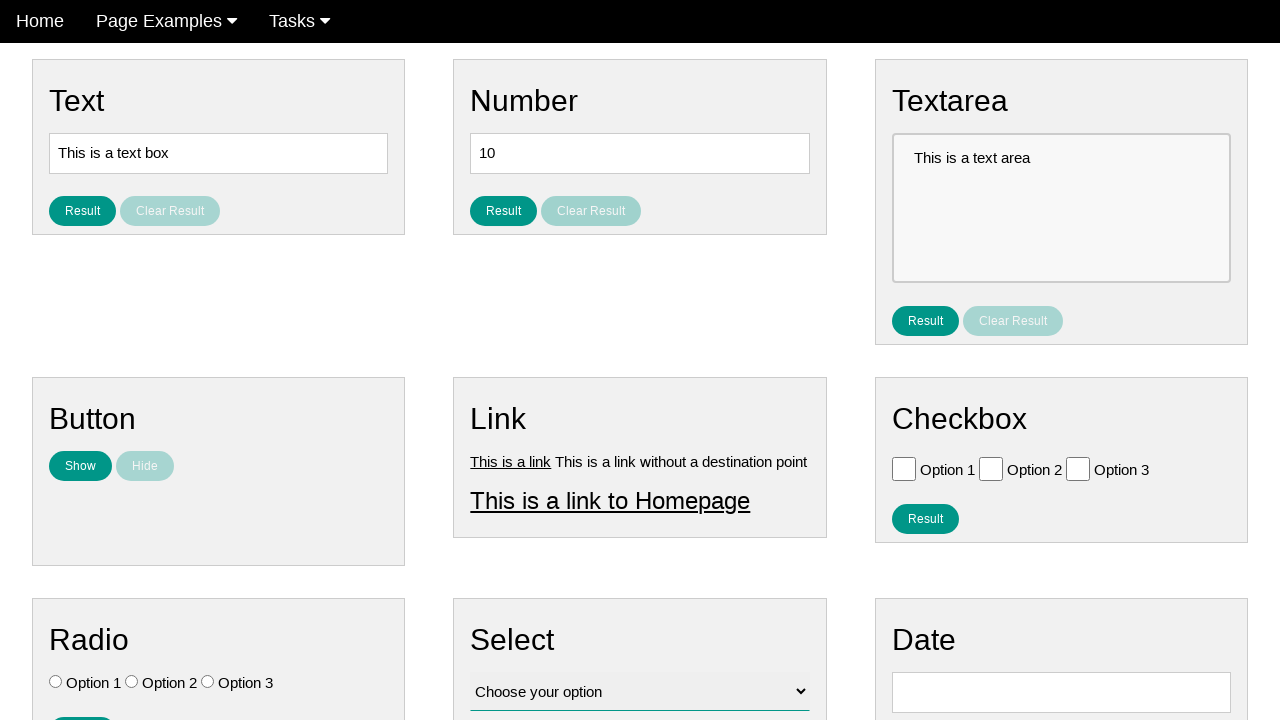

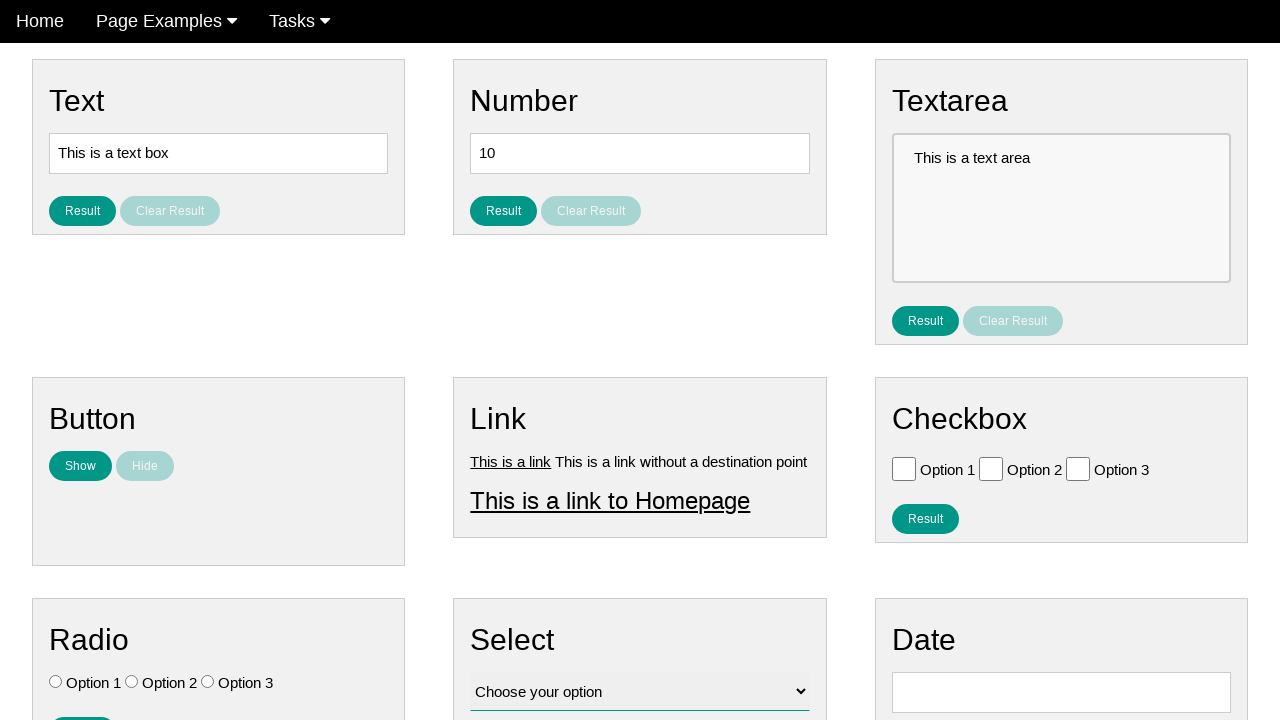